Tests mouse hover, context click (right-click), and checkbox interaction on an automation practice page

Starting URL: https://rahulshettyacademy.com/AutomationPractice/

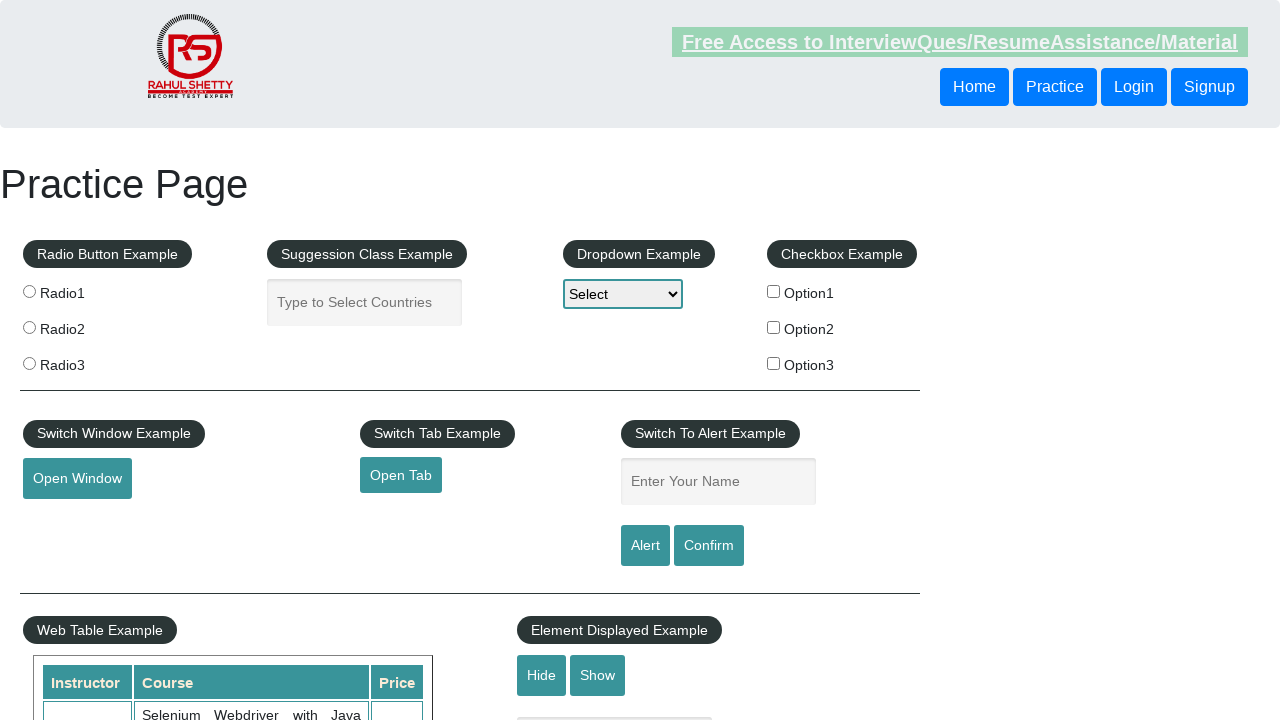

Hovered over the mousehover element at (83, 361) on #mousehover
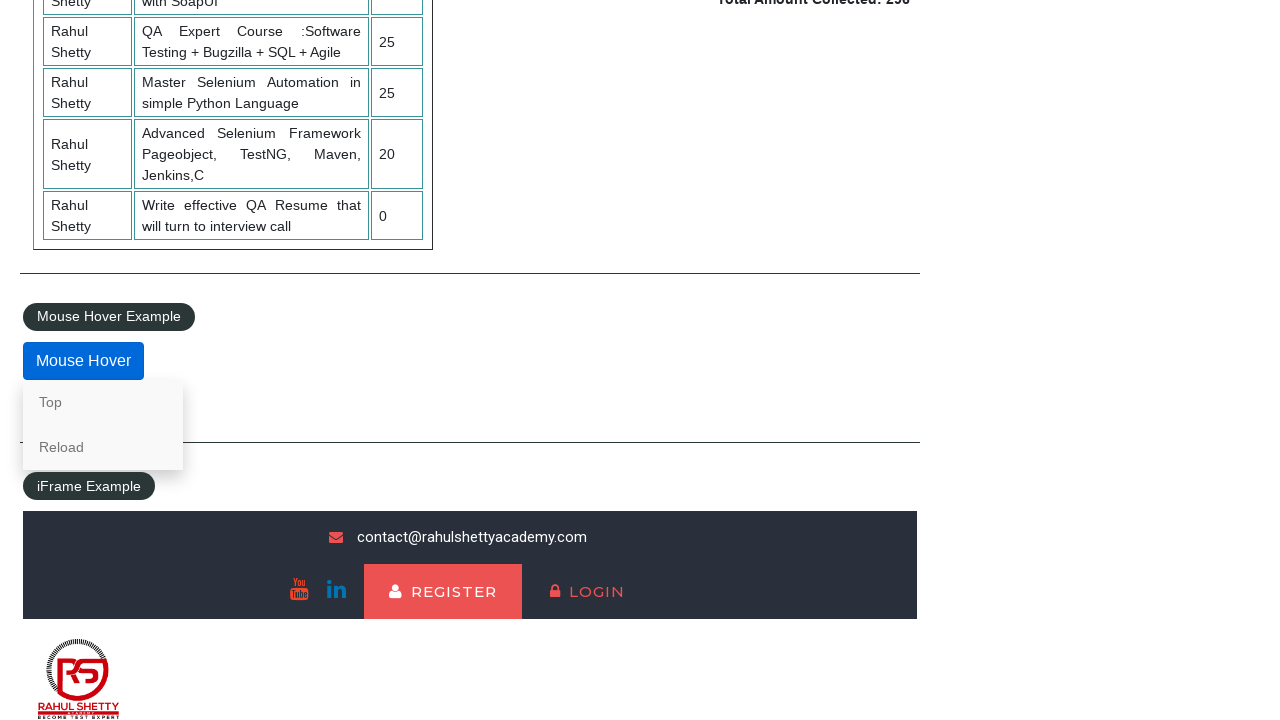

Right-clicked on the 'Top' link at (103, 402) on text=Top
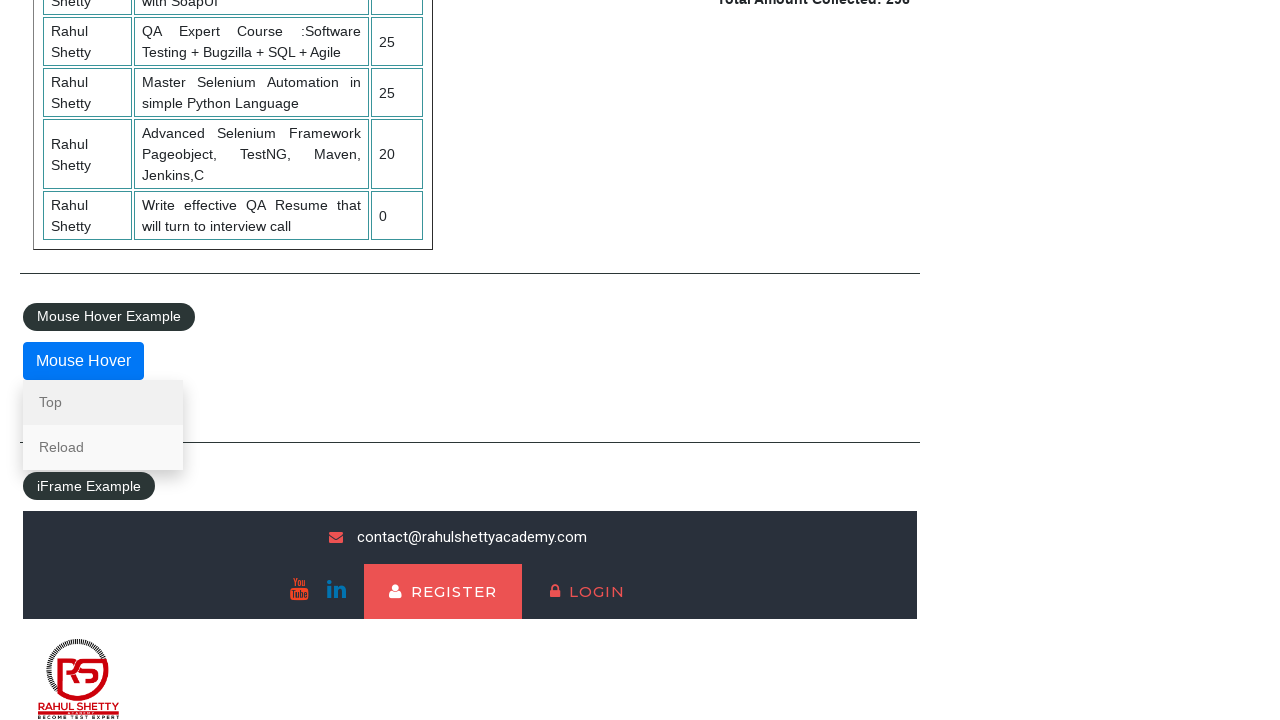

Clicked the first checkbox at (774, 291) on #checkBoxOption1
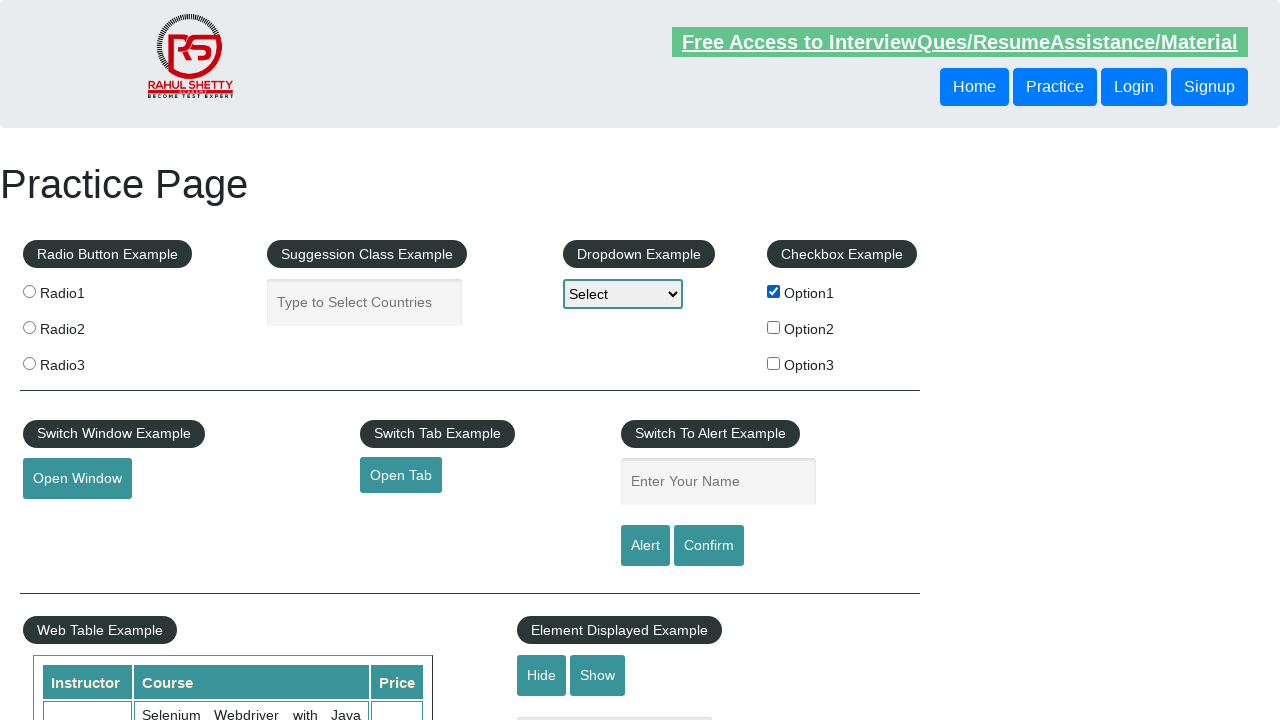

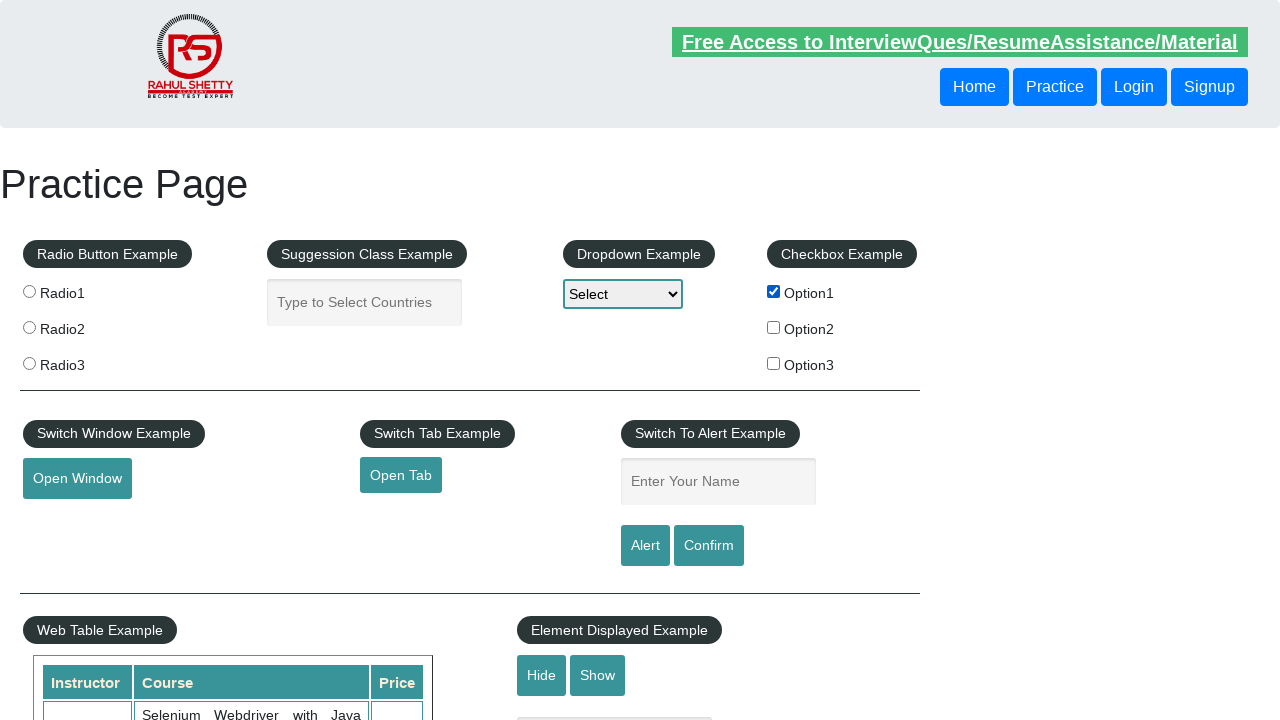